Fills out a practice form on DemoQA website with various input fields including name, email, gender, phone, subjects, hobbies, and address, then submits the form

Starting URL: https://demoqa.com/automation-practice-form

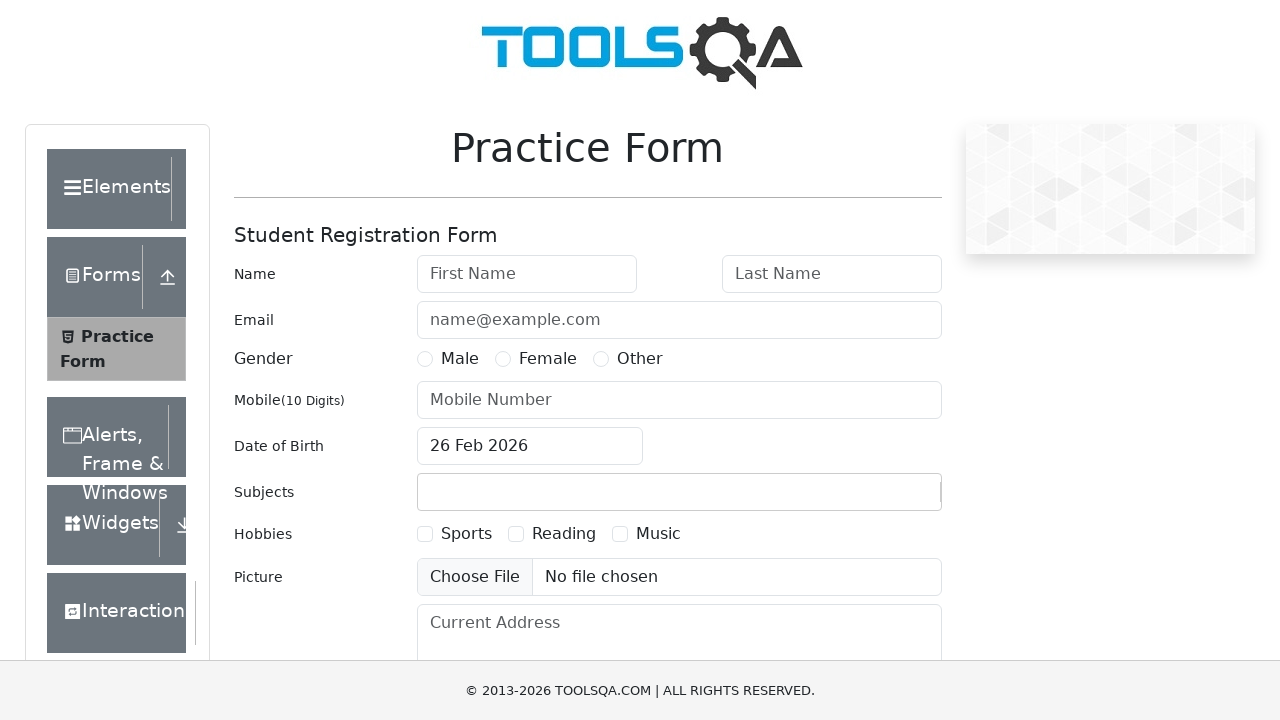

Filled first name field with 'John' on #firstName
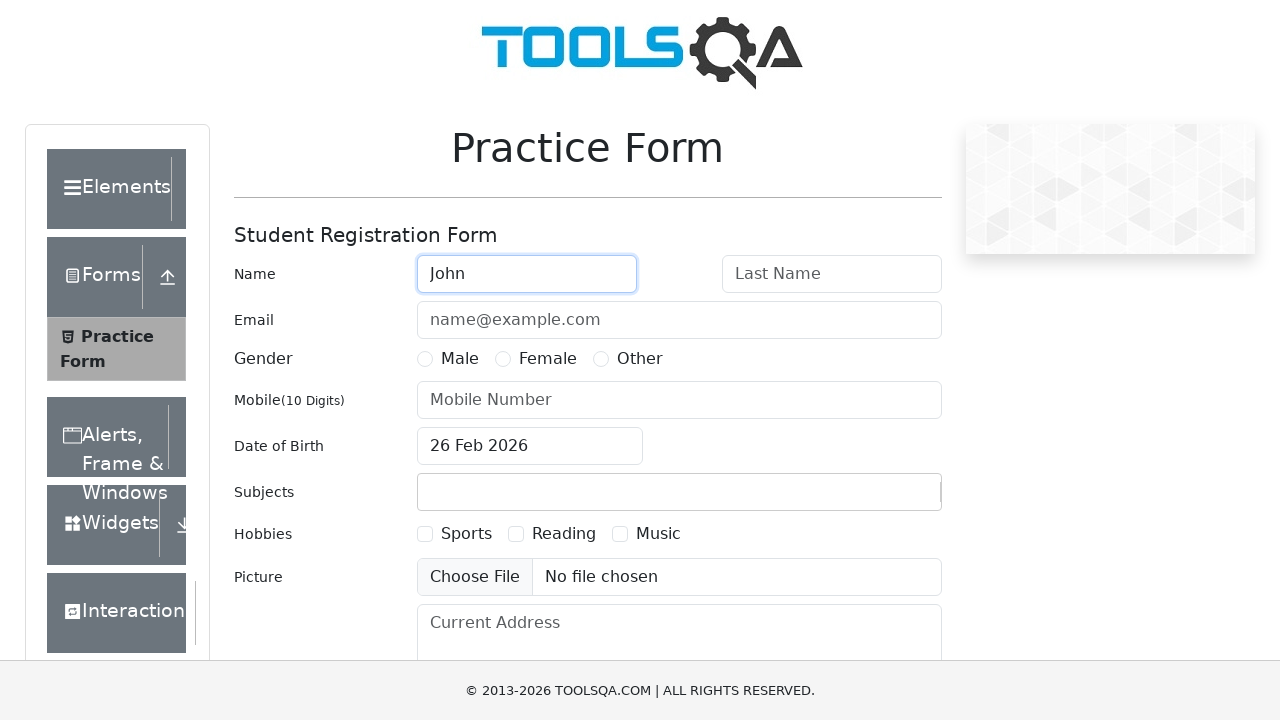

Filled last name field with 'Smith' on #lastName
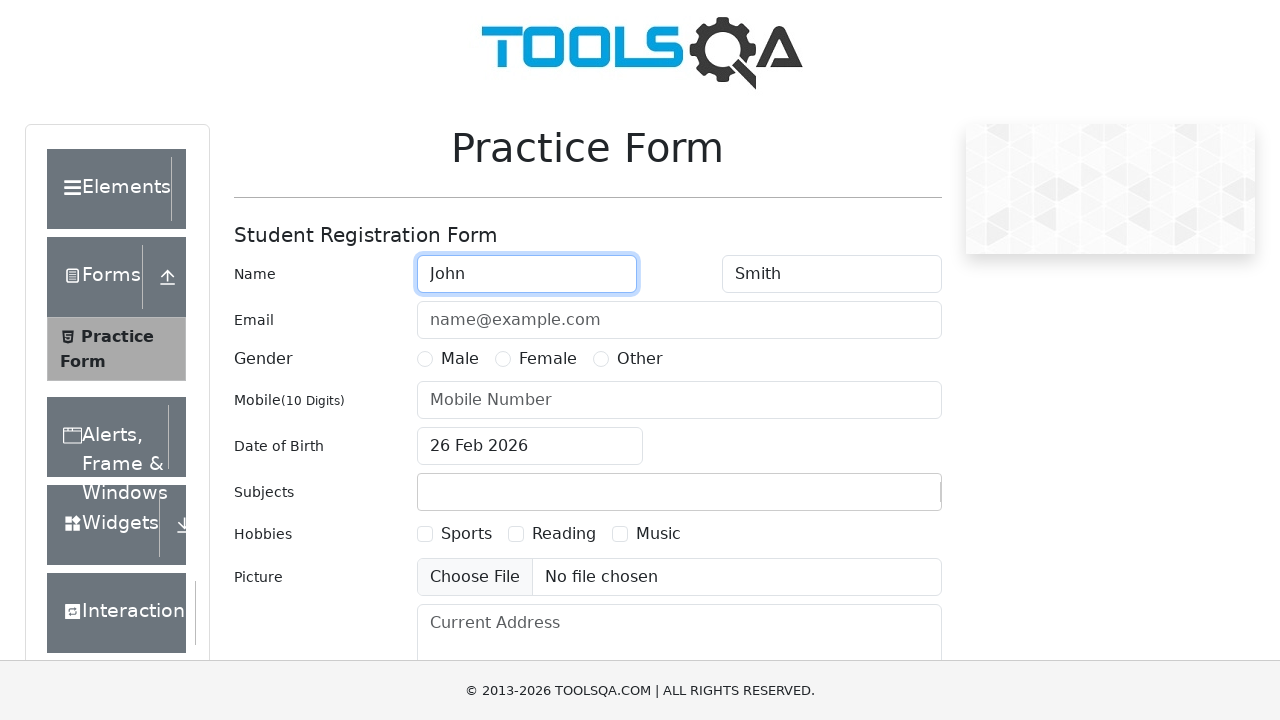

Filled email field with 'john.smith@example.com' on #userEmail
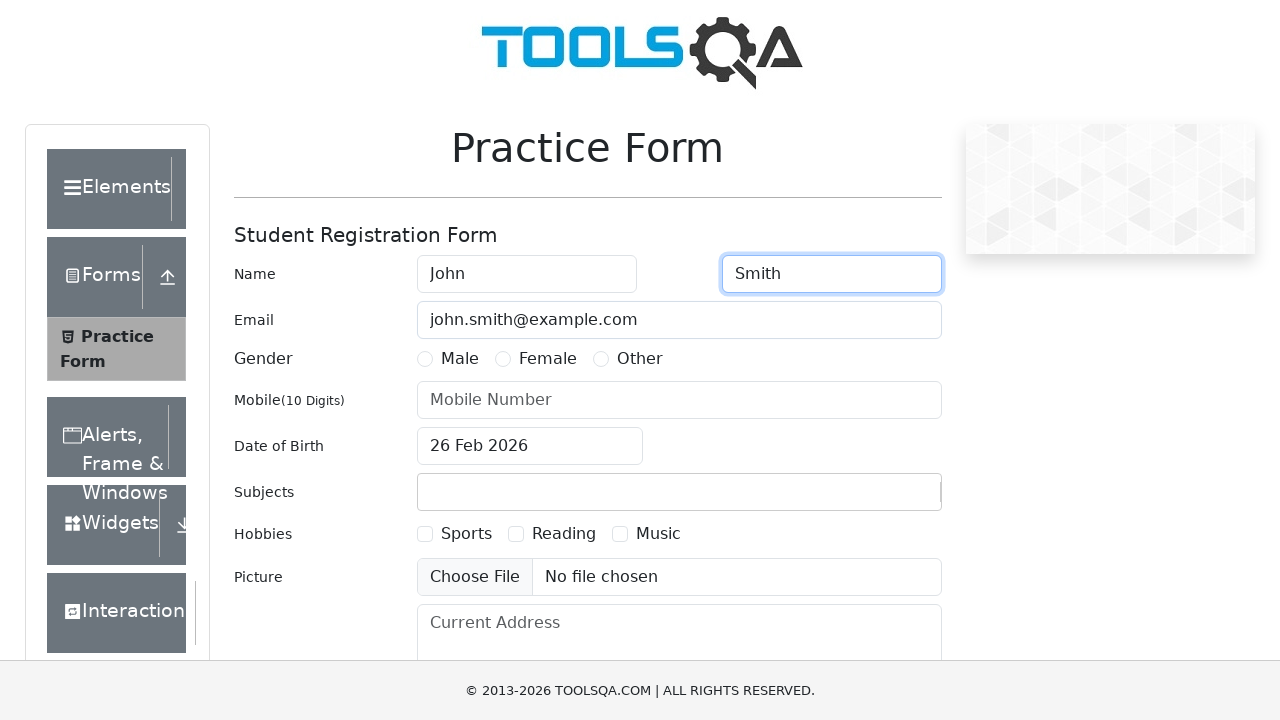

Selected male gender option at (460, 359) on label[for='gender-radio-1']
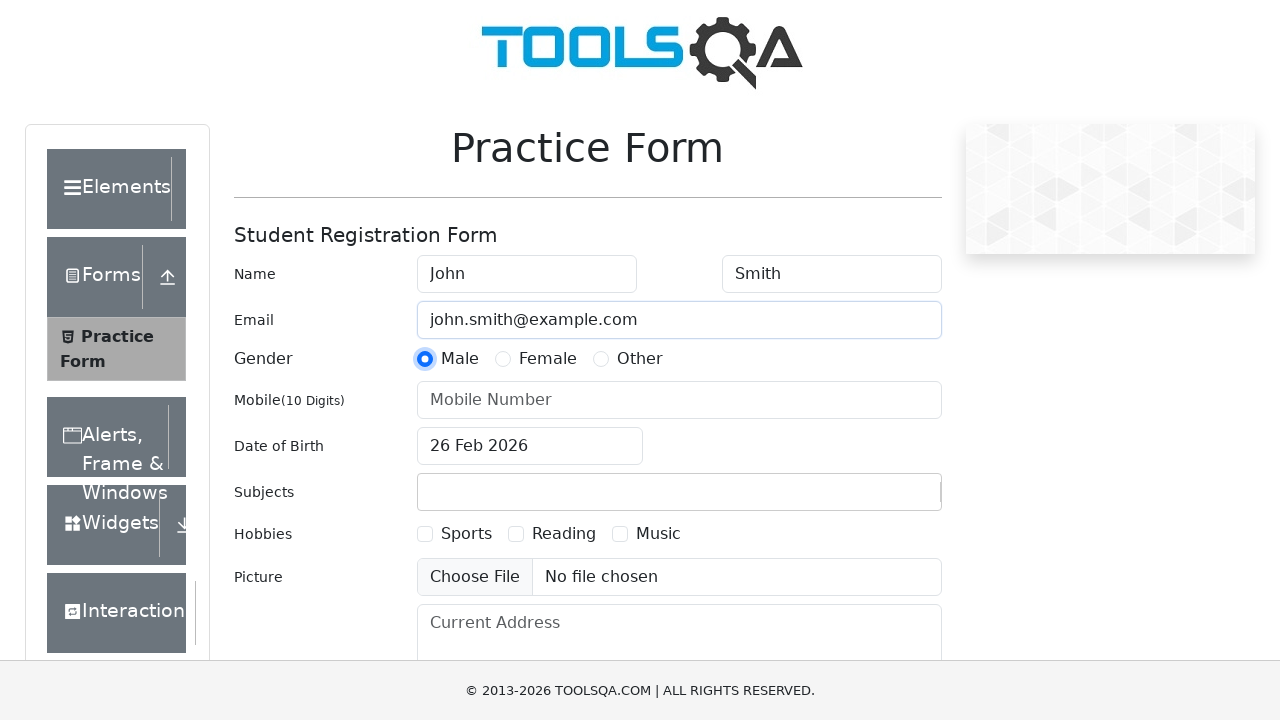

Filled phone number field with '5551234567' on #userNumber
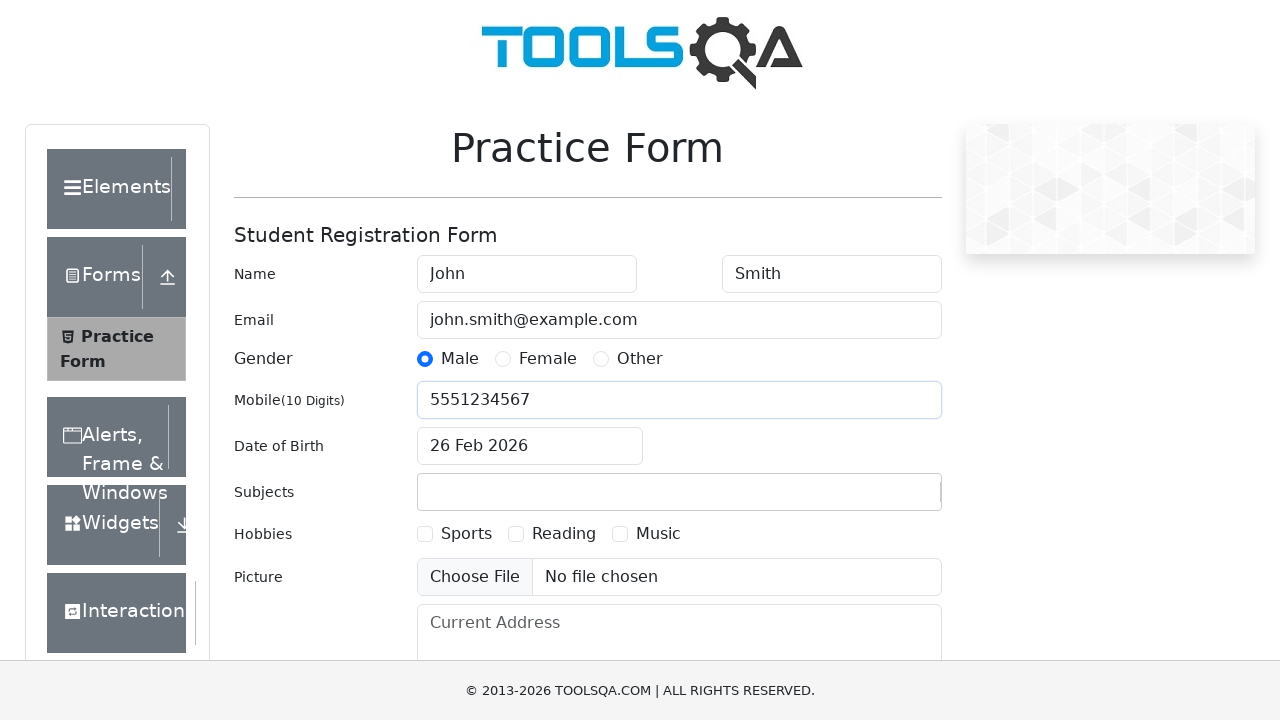

Filled subjects field with 'Mathematics Physics Chemistry' on #subjectsInput
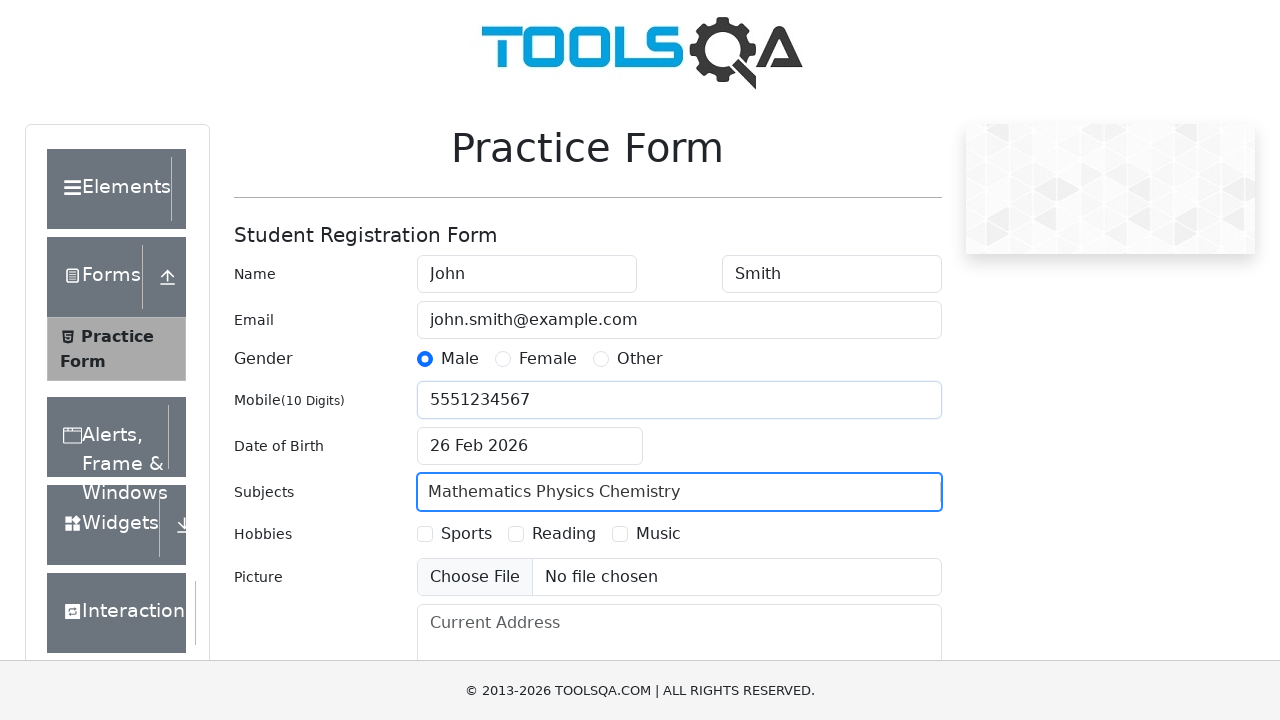

Selected sports hobby checkbox at (466, 534) on label[for='hobbies-checkbox-1']
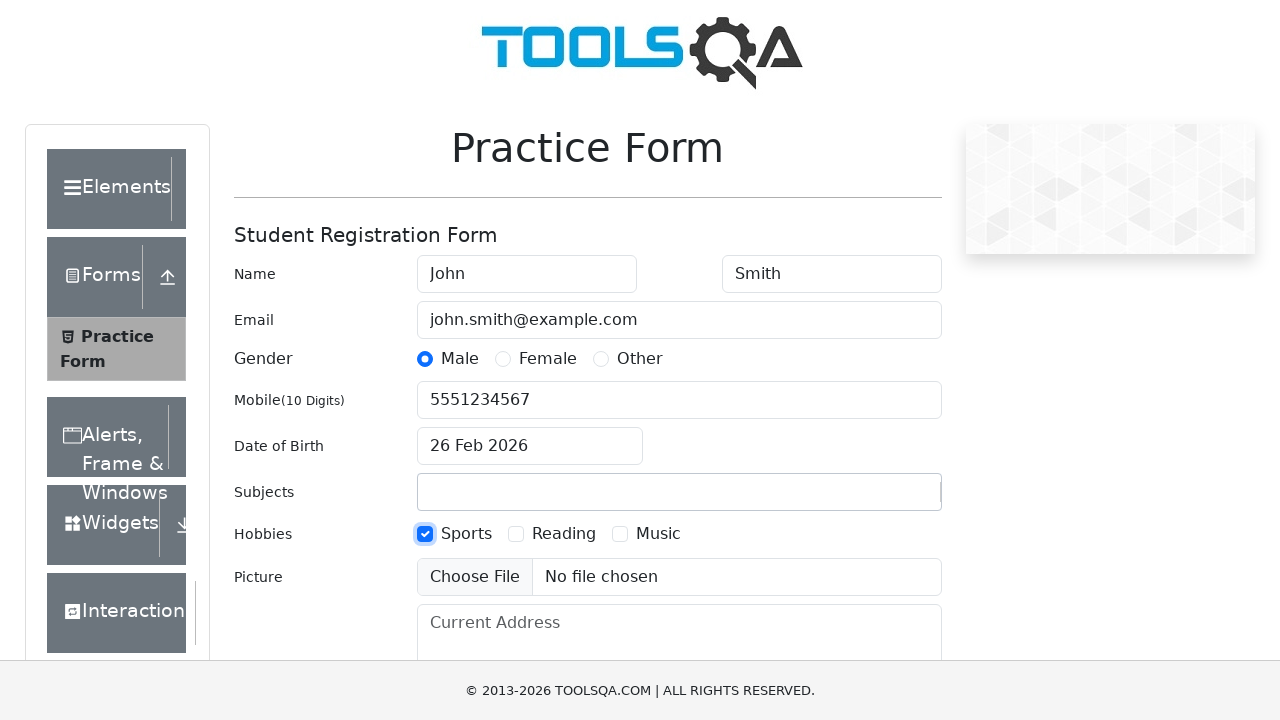

Filled current address field with '123 Main Street, New York' on #currentAddress
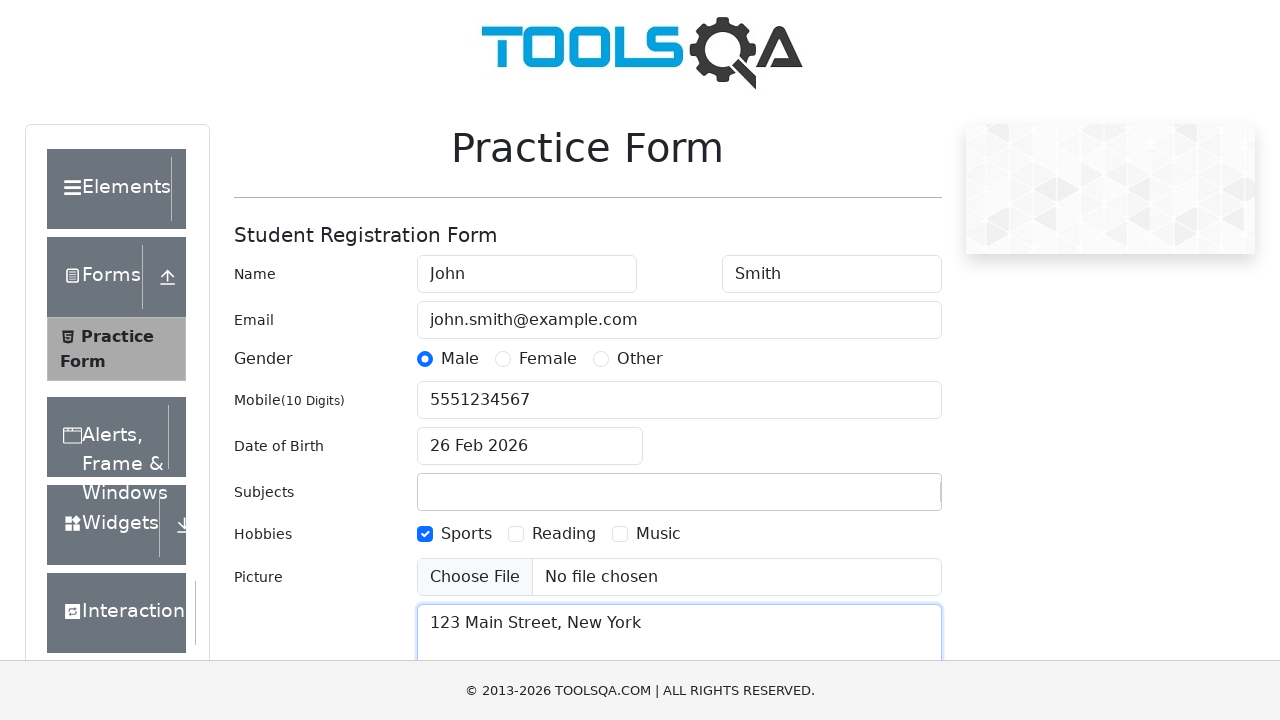

Clicked submit button to submit the practice form at (885, 499) on #submit
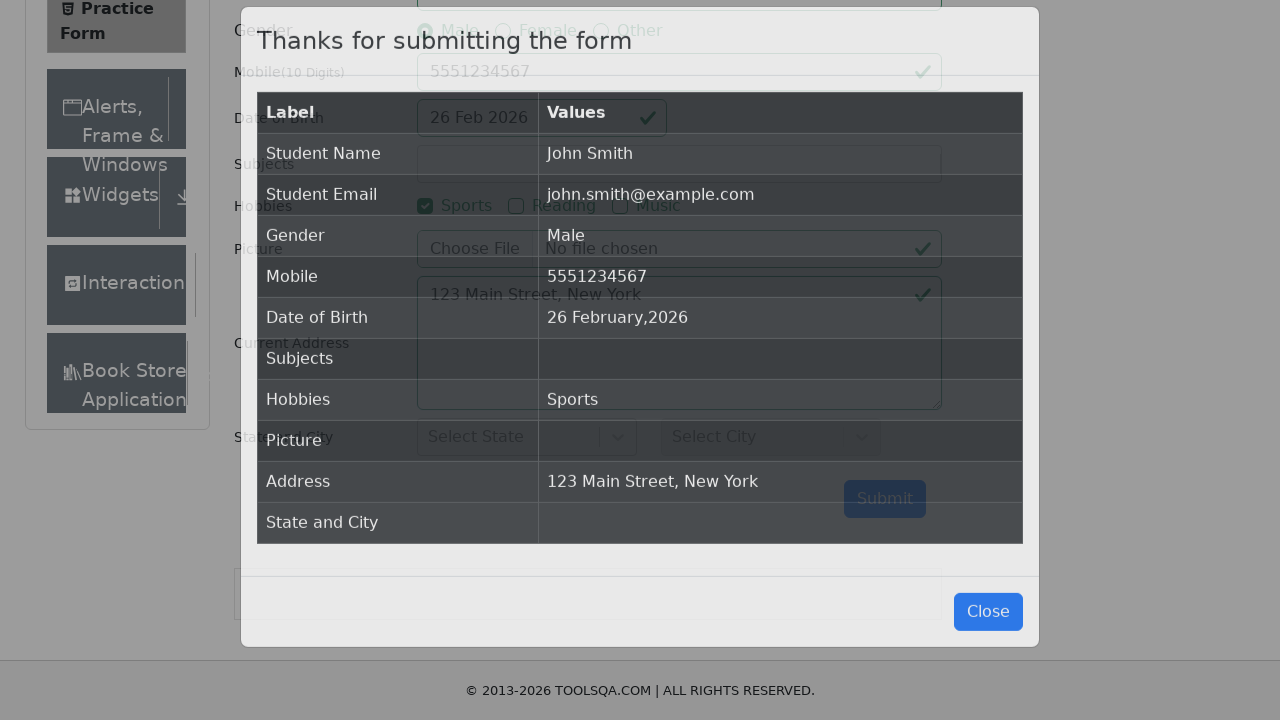

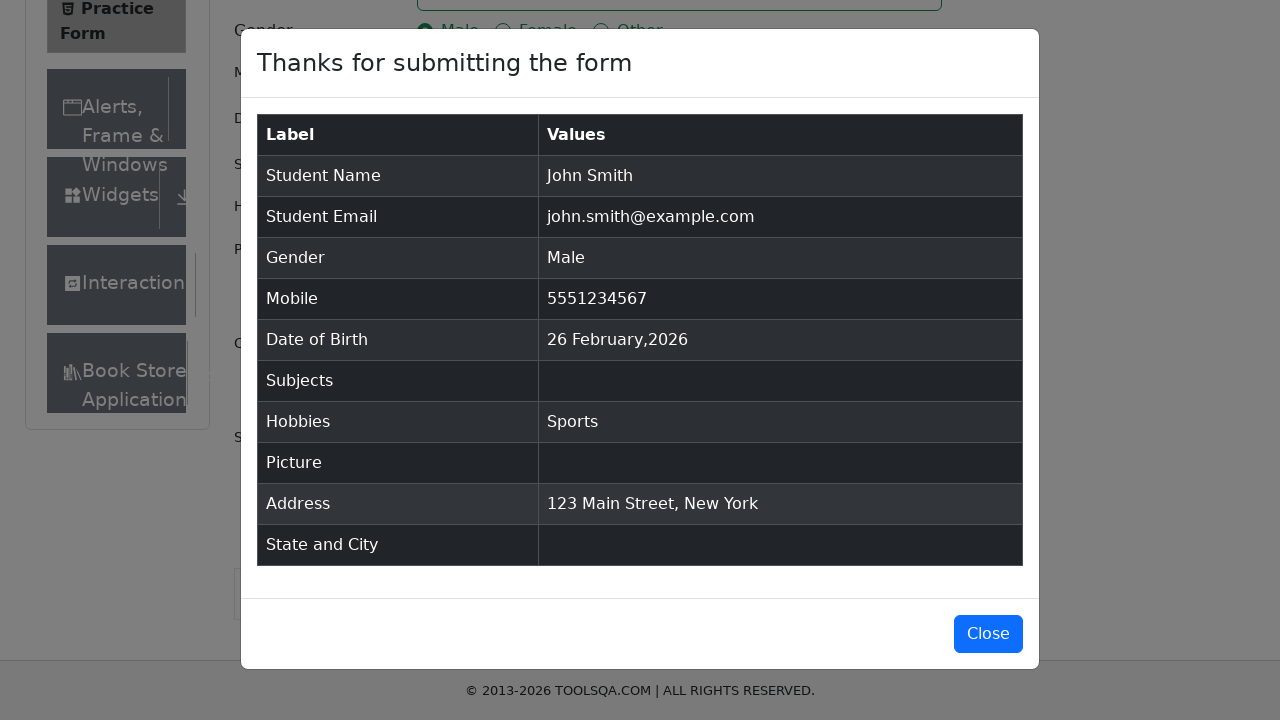